Tests radio button functionality on demoqa.com by clicking one of the available radio buttons and verifying the selection result is displayed.

Starting URL: https://demoqa.com/radio-button

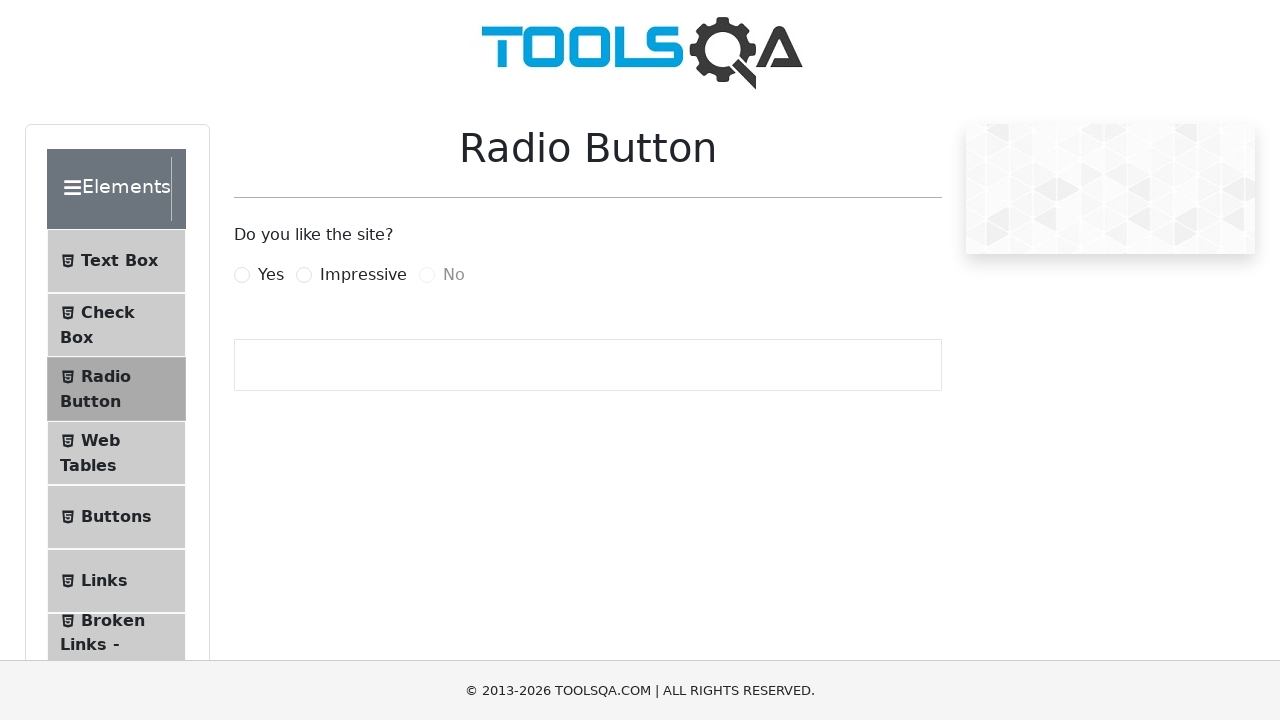

Waited for radio buttons to load on the page
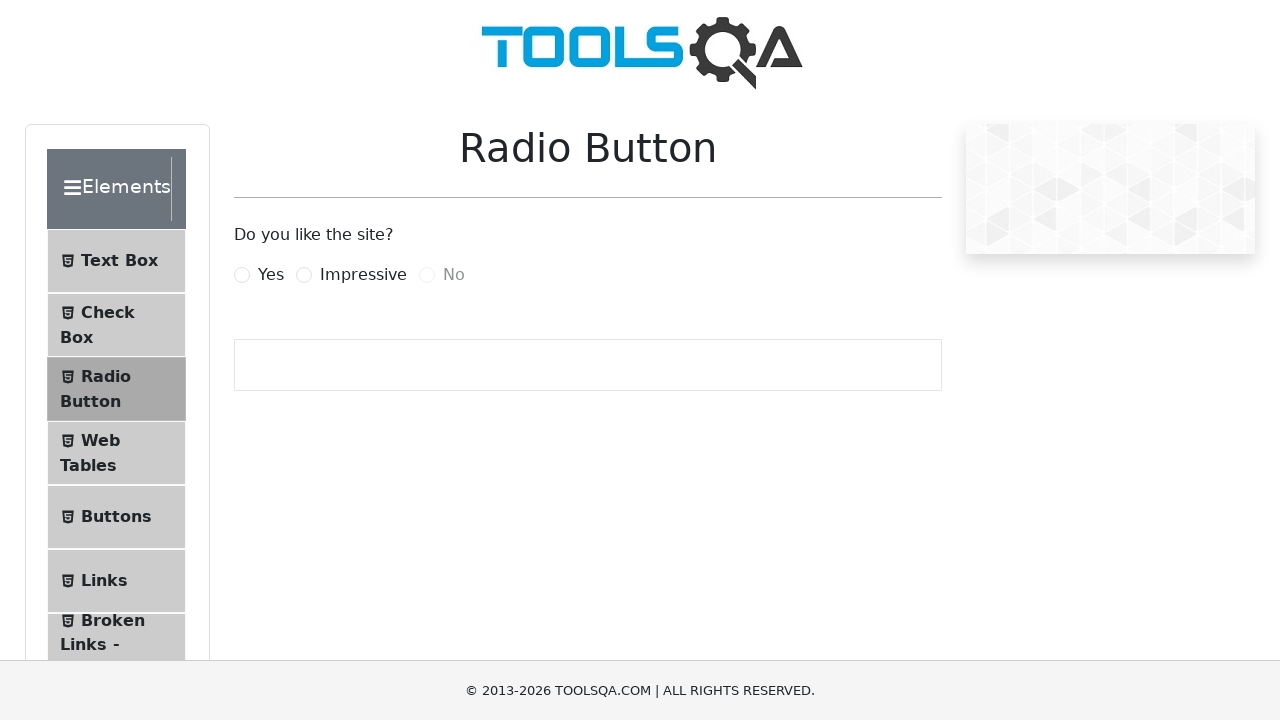

Retrieved all radio button label elements
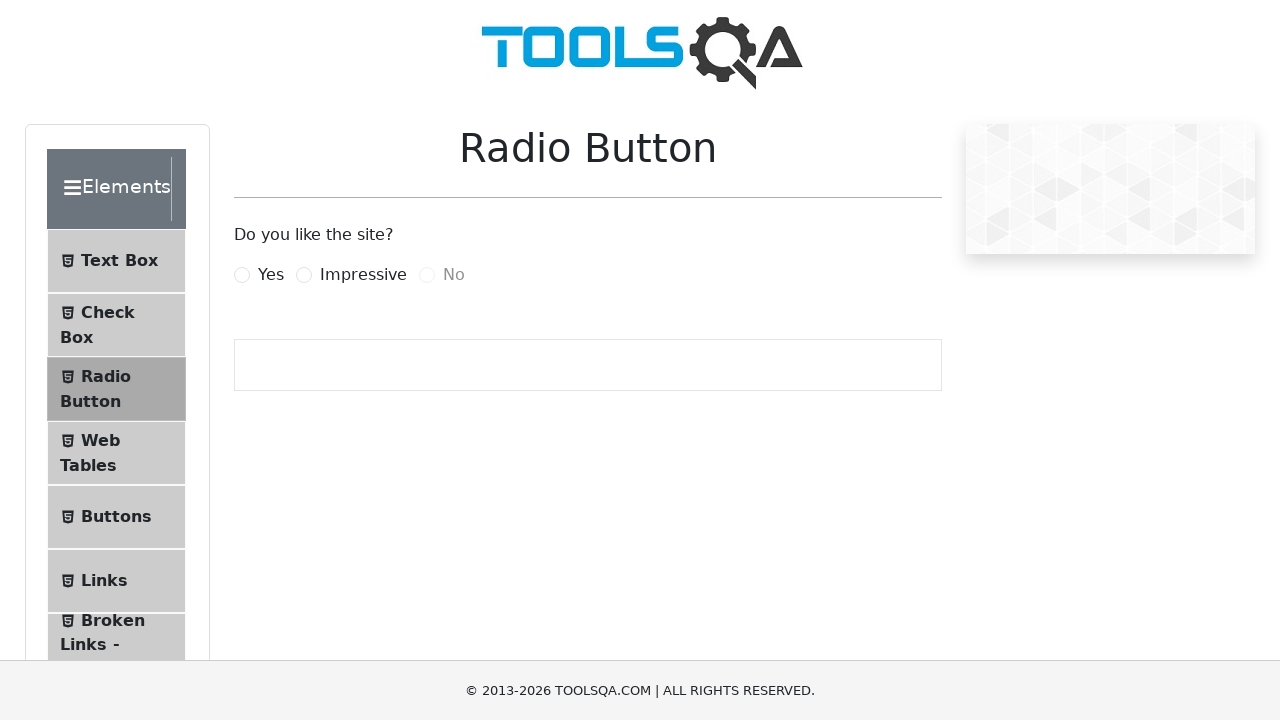

Filtered radio buttons to identify clickable options (Yes and Impressive)
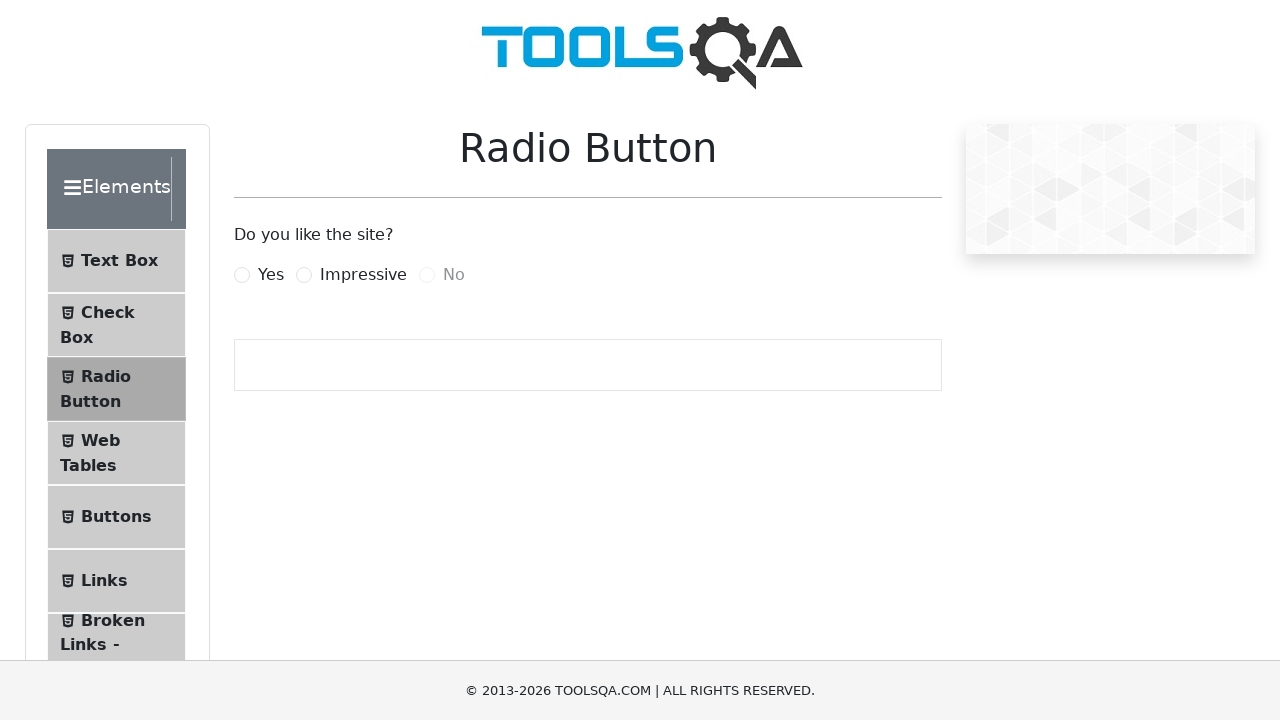

Clicked a randomly selected radio button at (363, 275) on xpath=//label[@for] >> nth=1
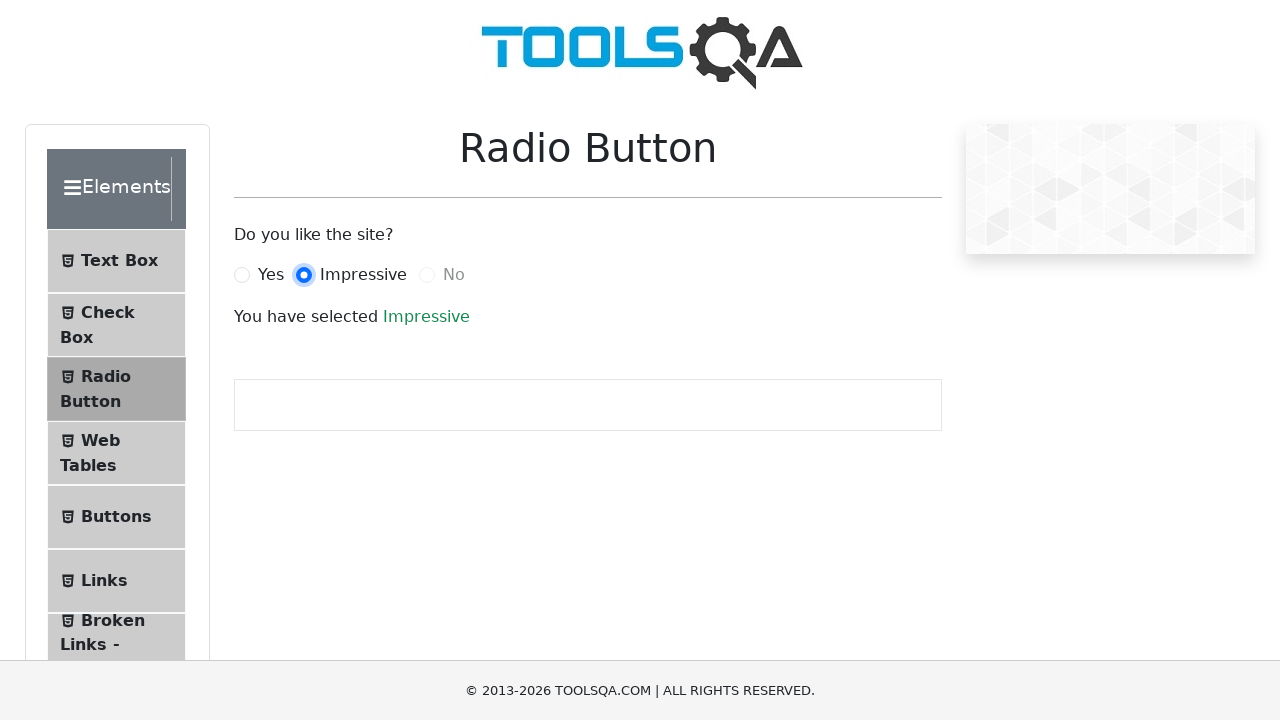

Radio button selection result was displayed successfully
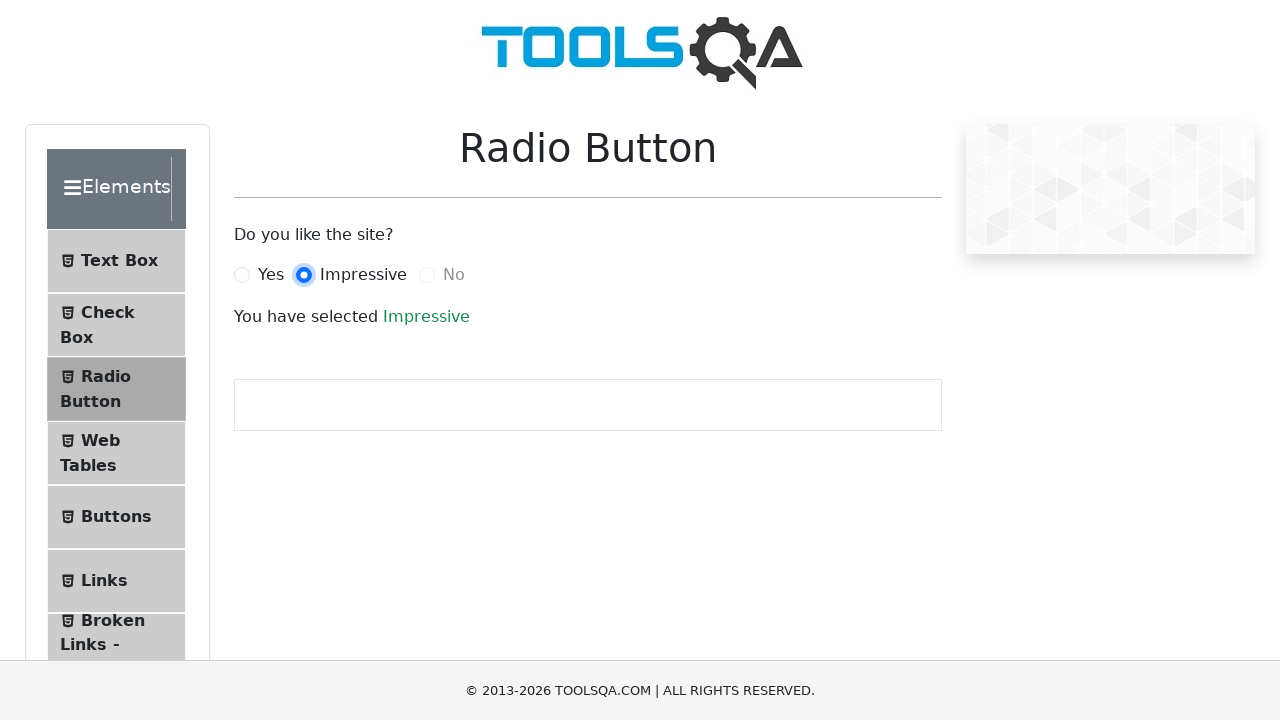

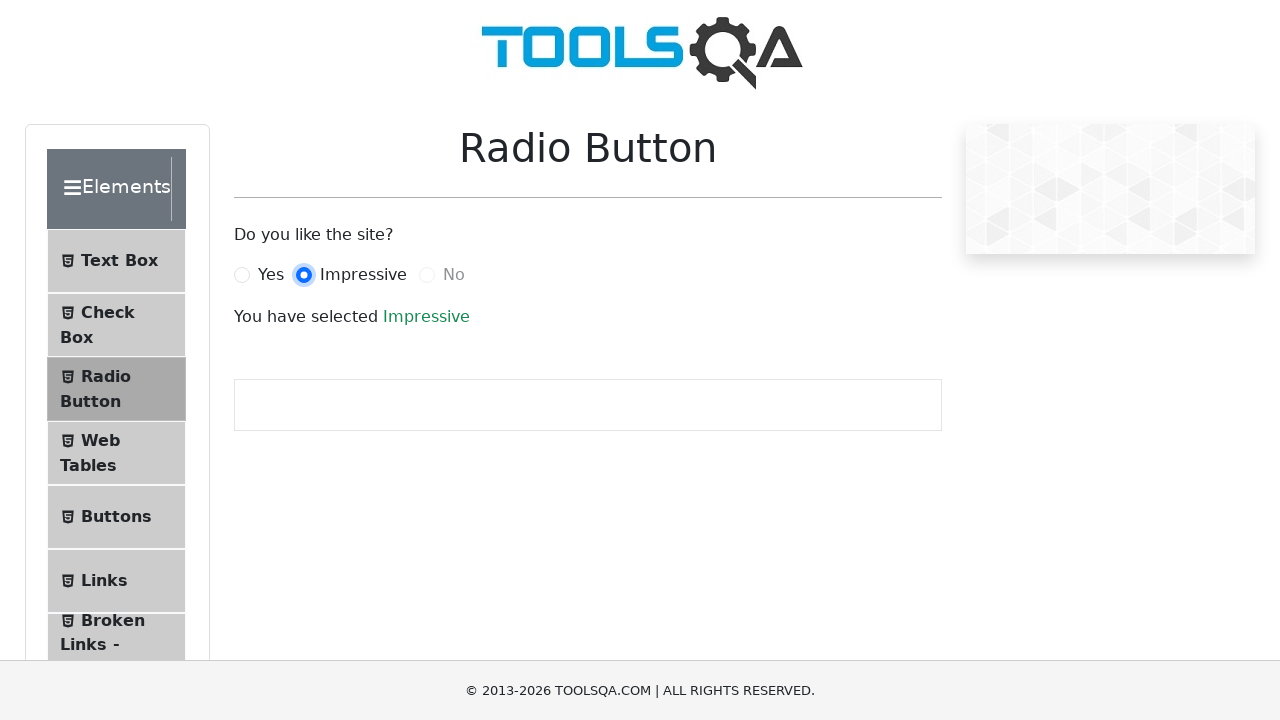